Tests double-click functionality on a text element within an iframe to verify that the text color changes to red

Starting URL: https://w3schools.com/tags/tryit.asp?filename=tryhtml5_ev_ondblclick2

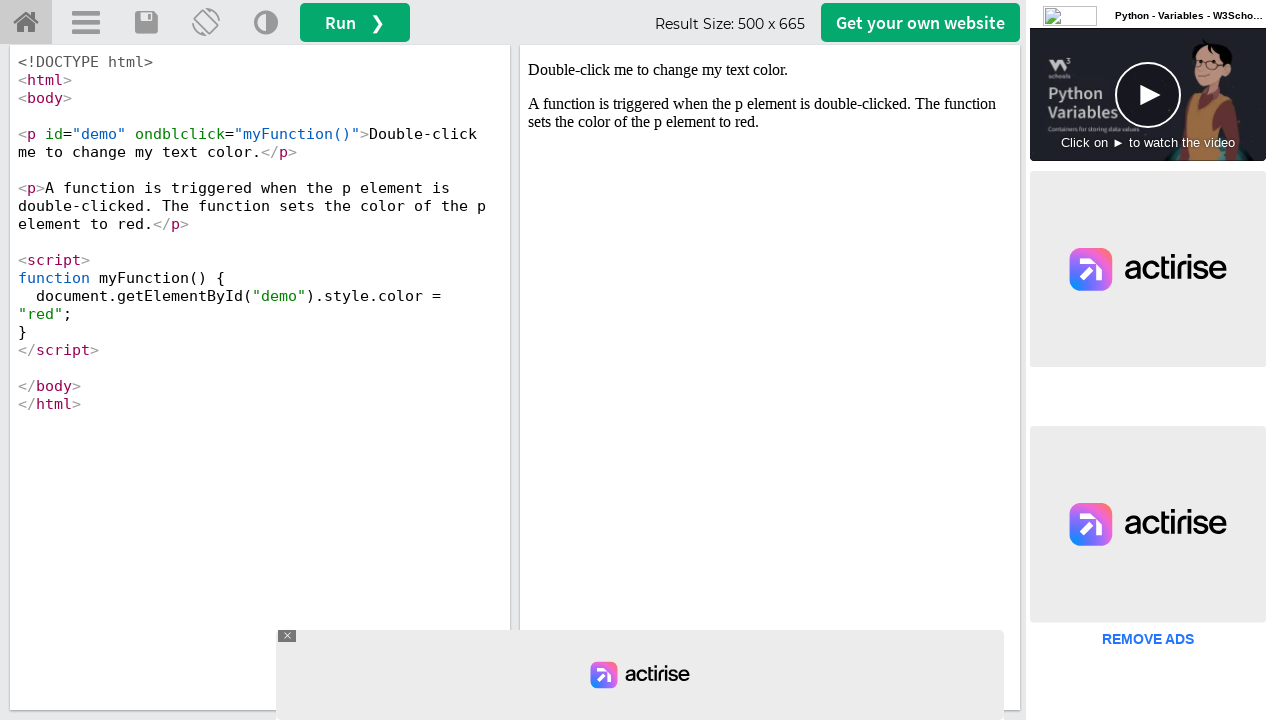

Double-clicked text element with id 'demo' within iframe to trigger color change at (770, 70) on iframe[name='iframeResult'] >> internal:control=enter-frame >> #demo
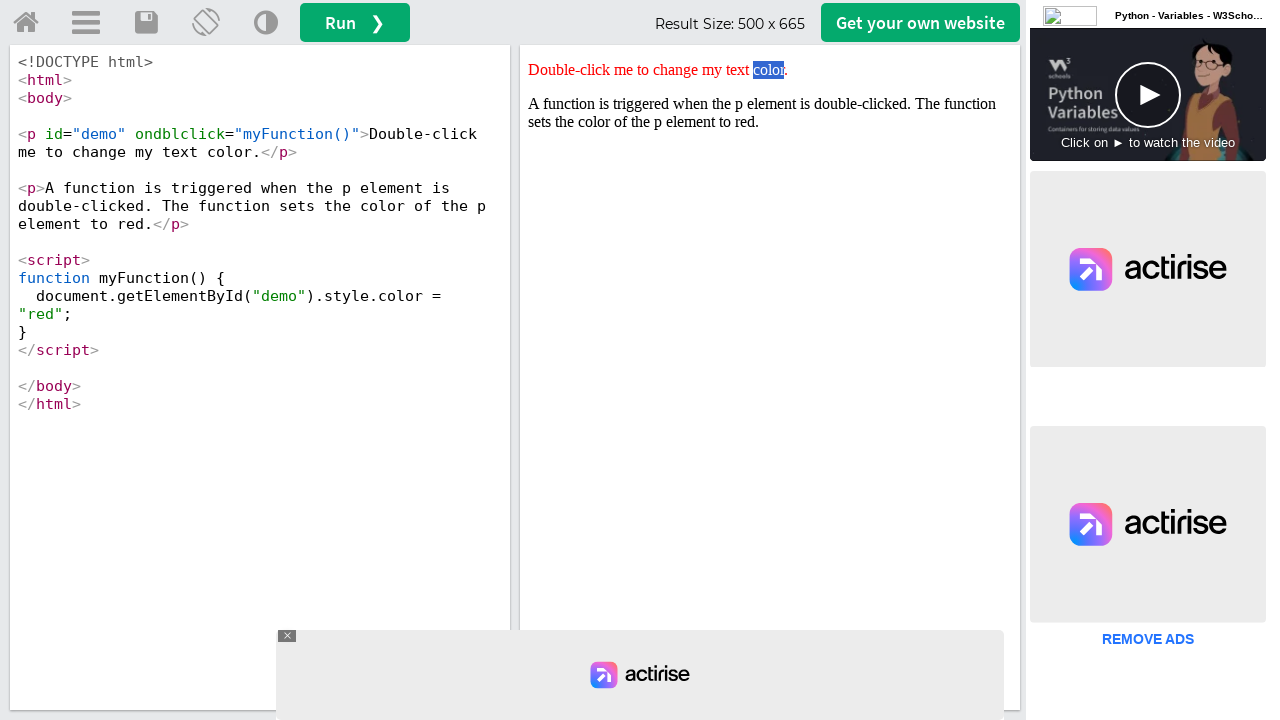

Located demo element to verify style attribute
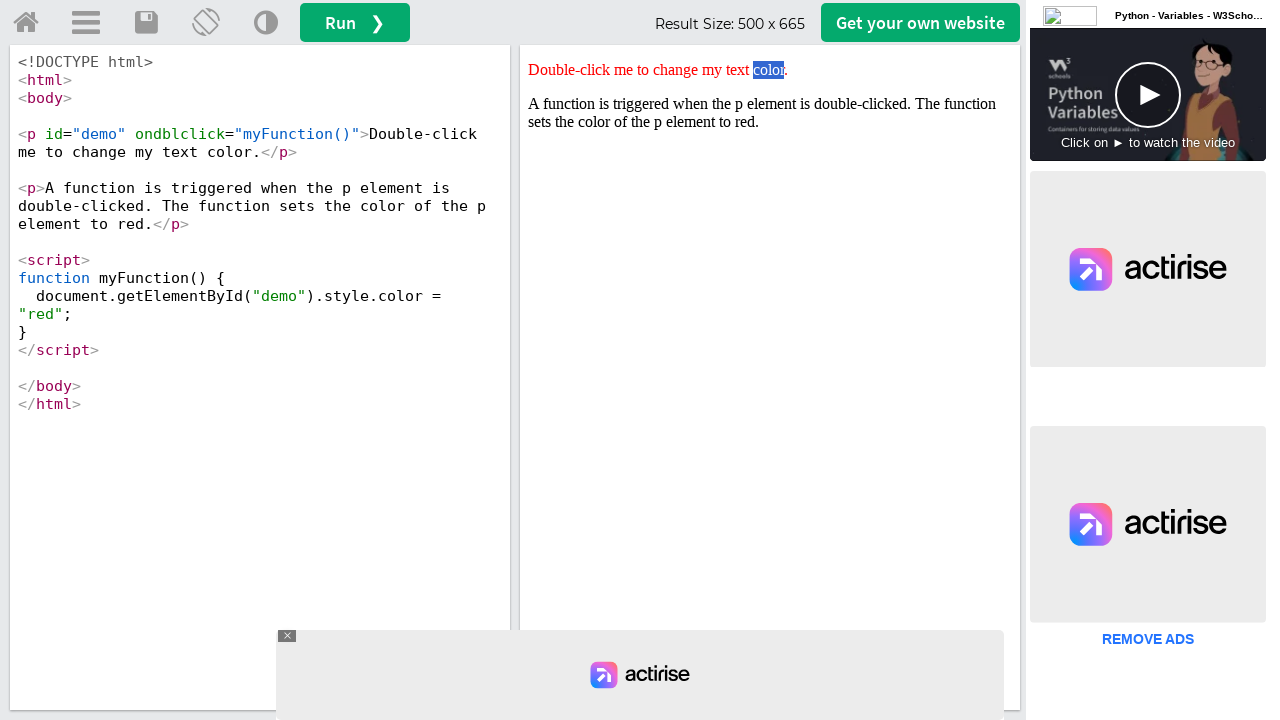

Verified that text color changed to red after double-click
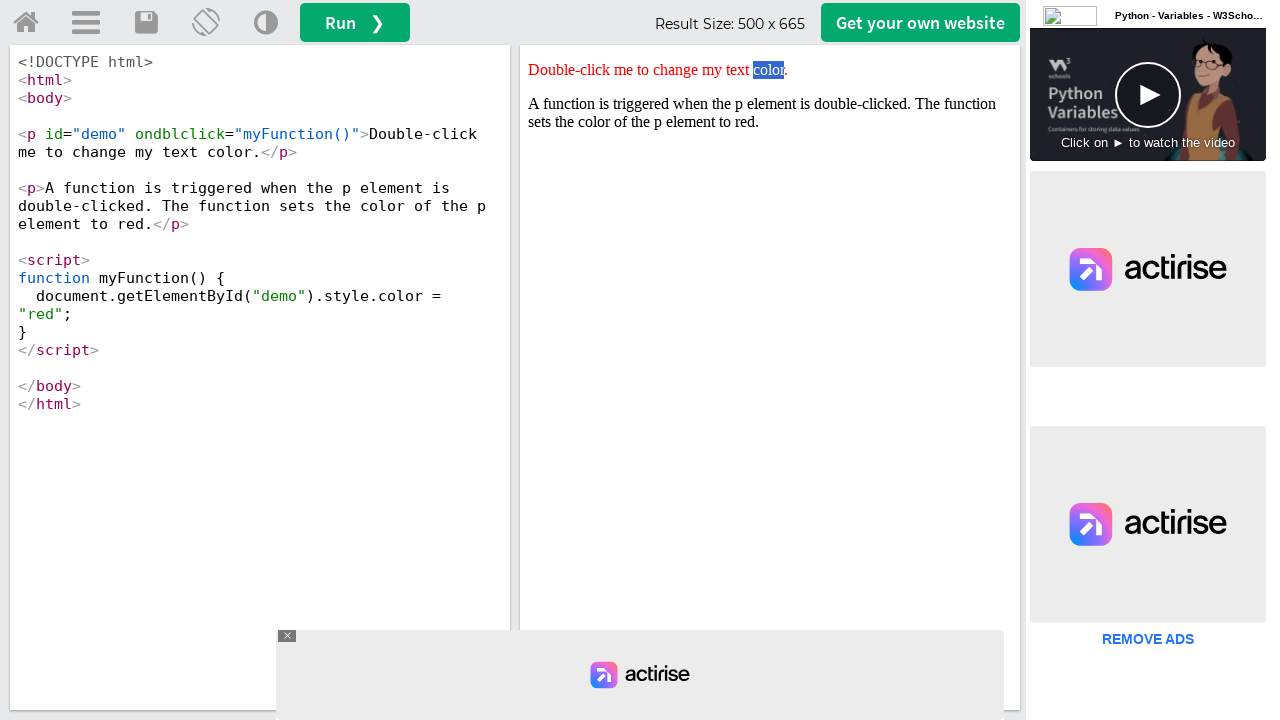

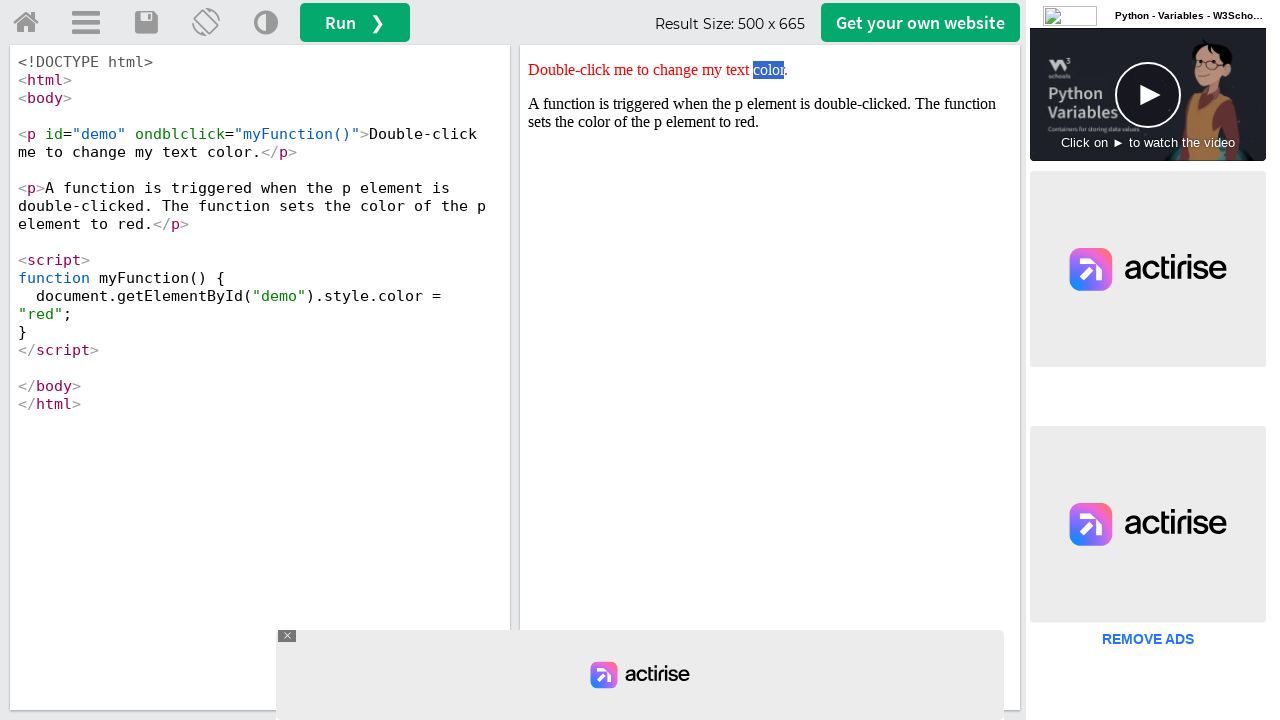